Verifies that the announcement bar element is present on the home page

Starting URL: https://pandazzz.co.il/

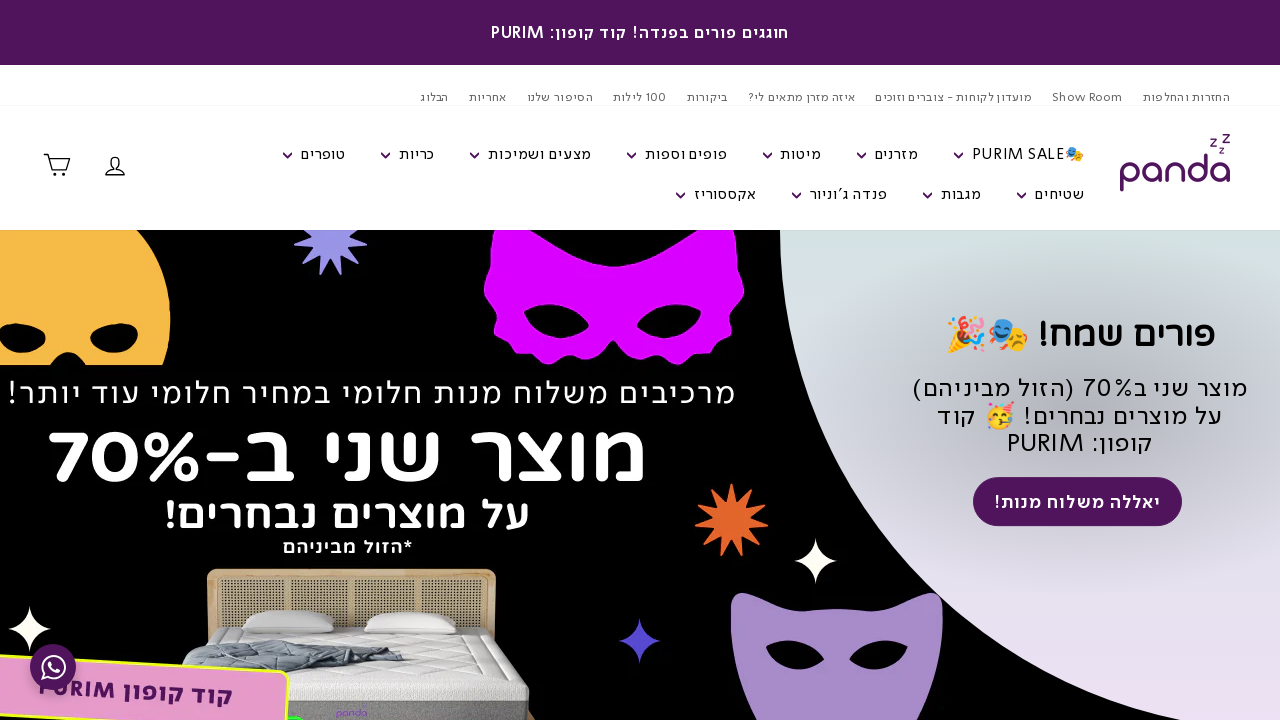

Waited for announcement bar element to appear on home page
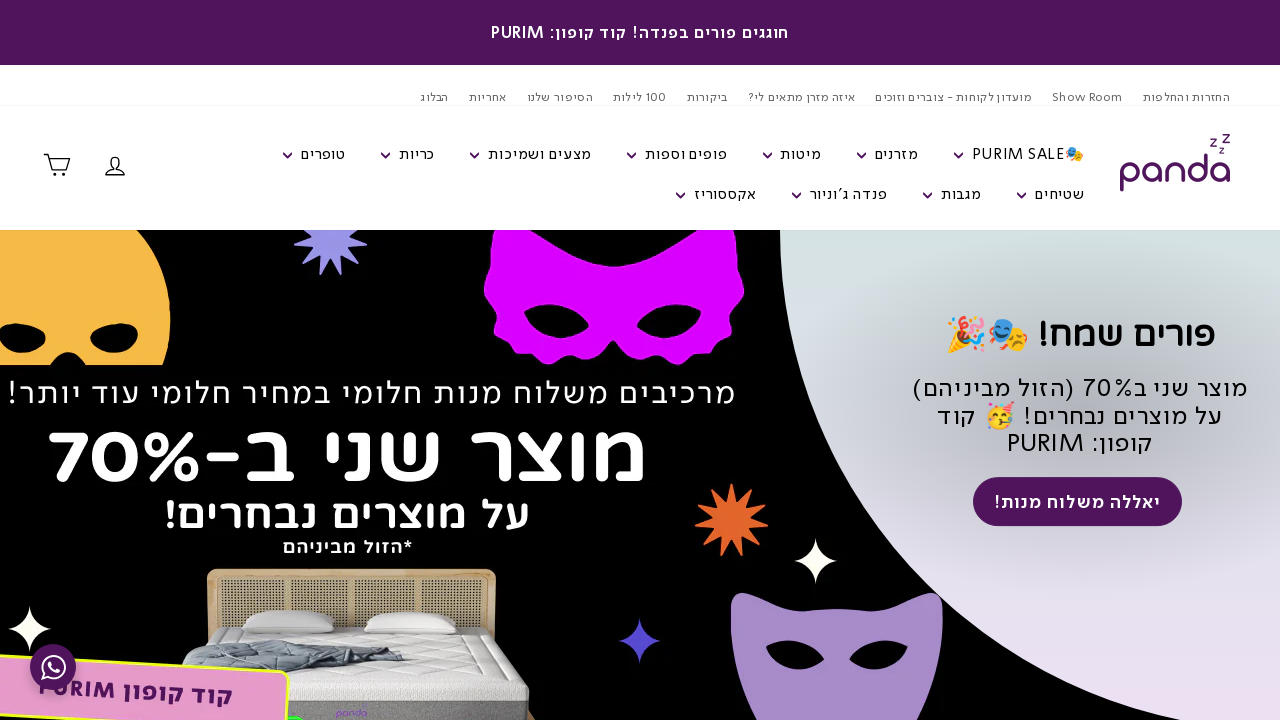

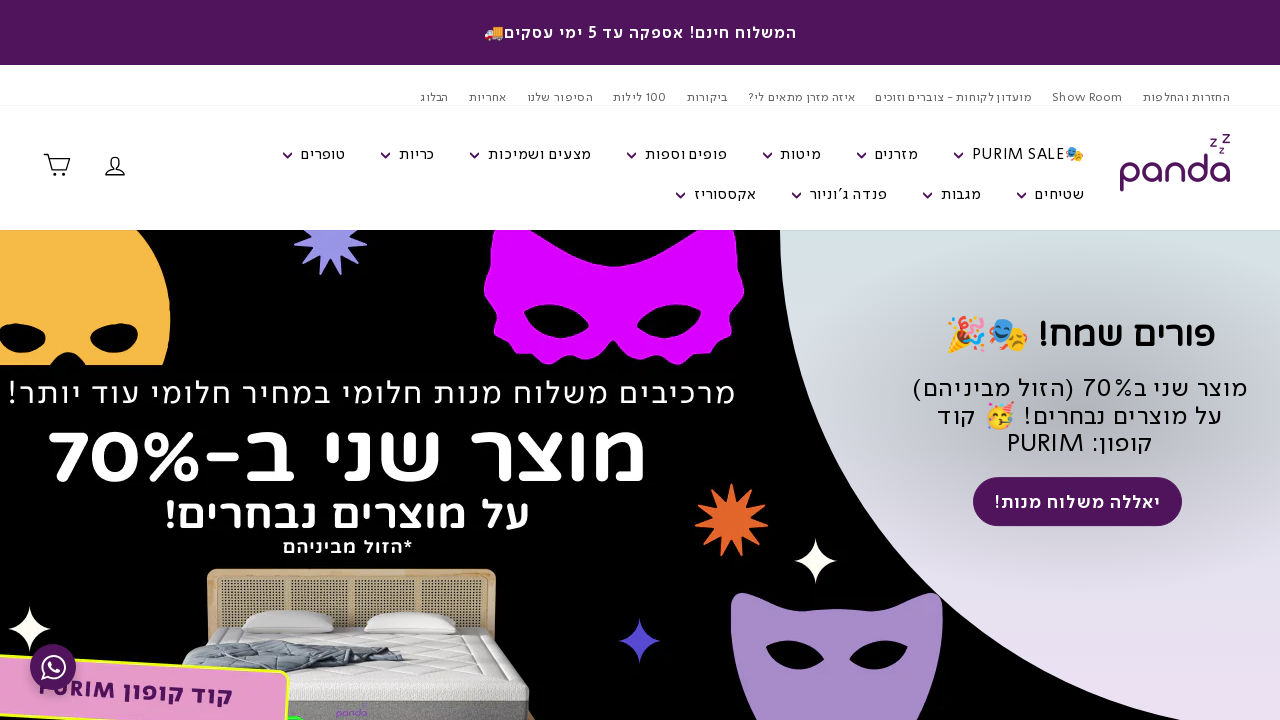